Tests the Double Click Me button functionality by navigating to the buttons page and verifying that double-clicking the button displays the correct message

Starting URL: https://demoqa.com/elements

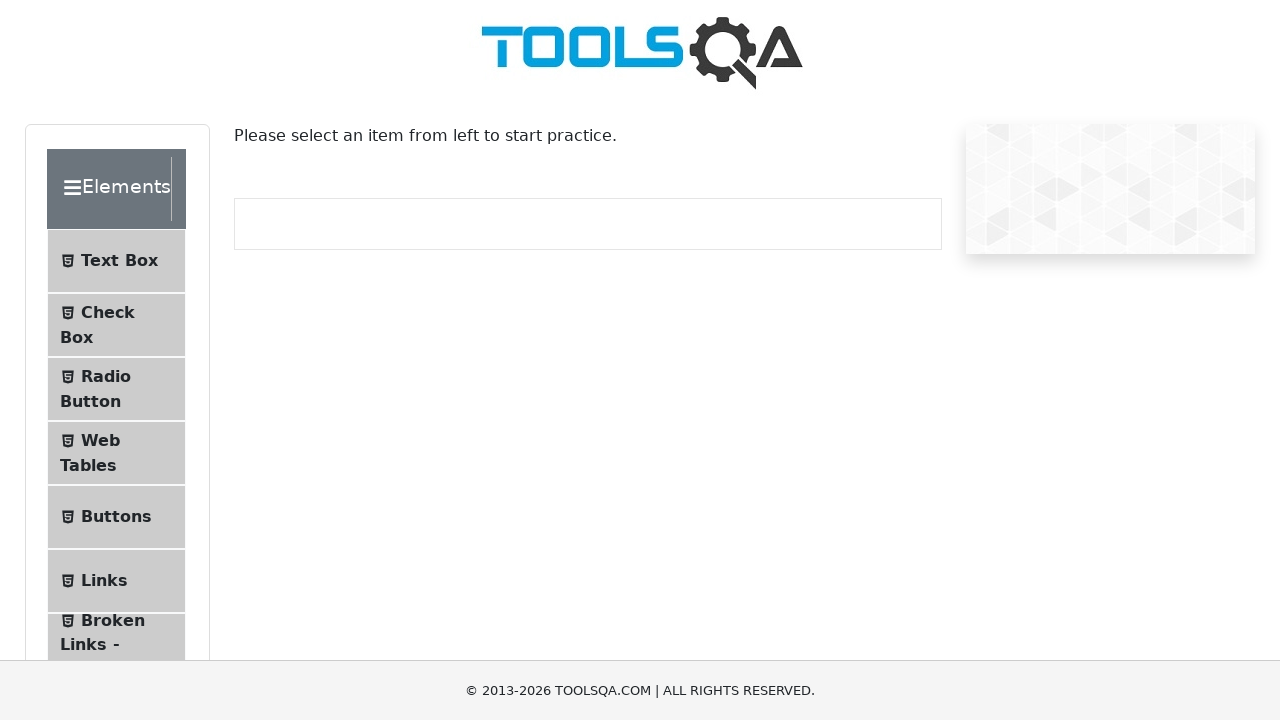

Clicked the Buttons menu item at (116, 517) on li:has-text('Buttons')
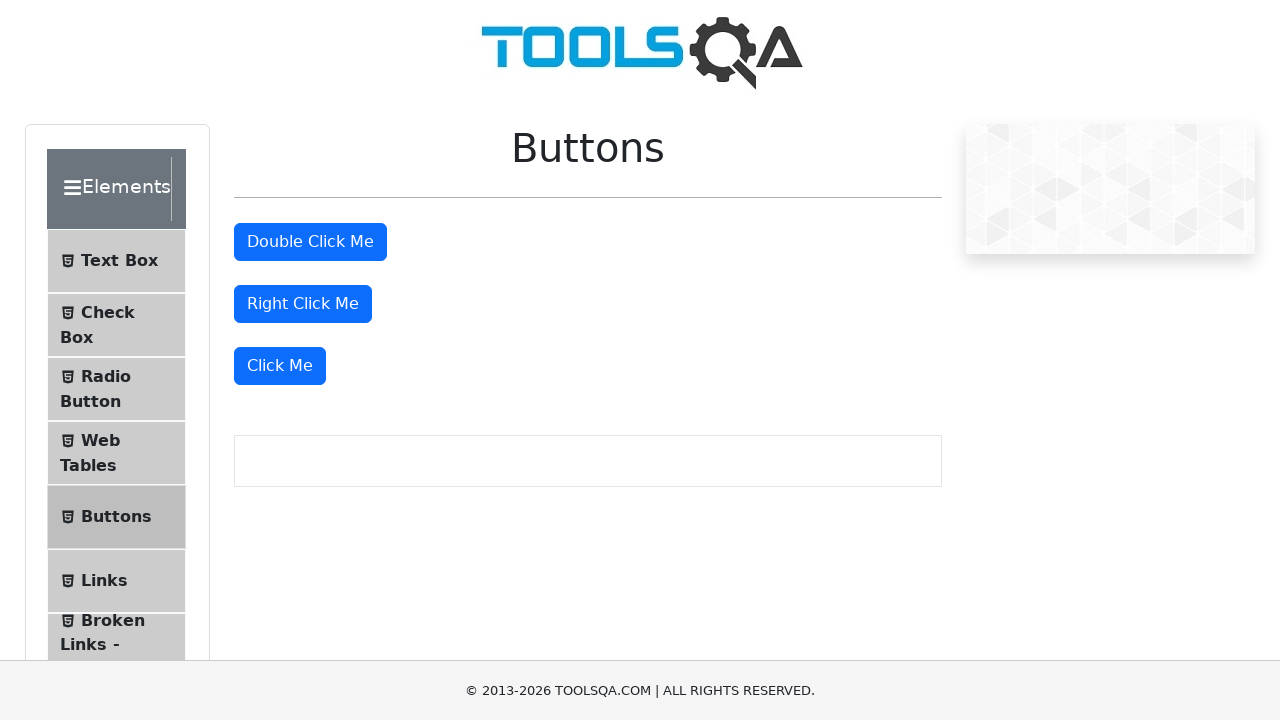

Buttons page loaded successfully
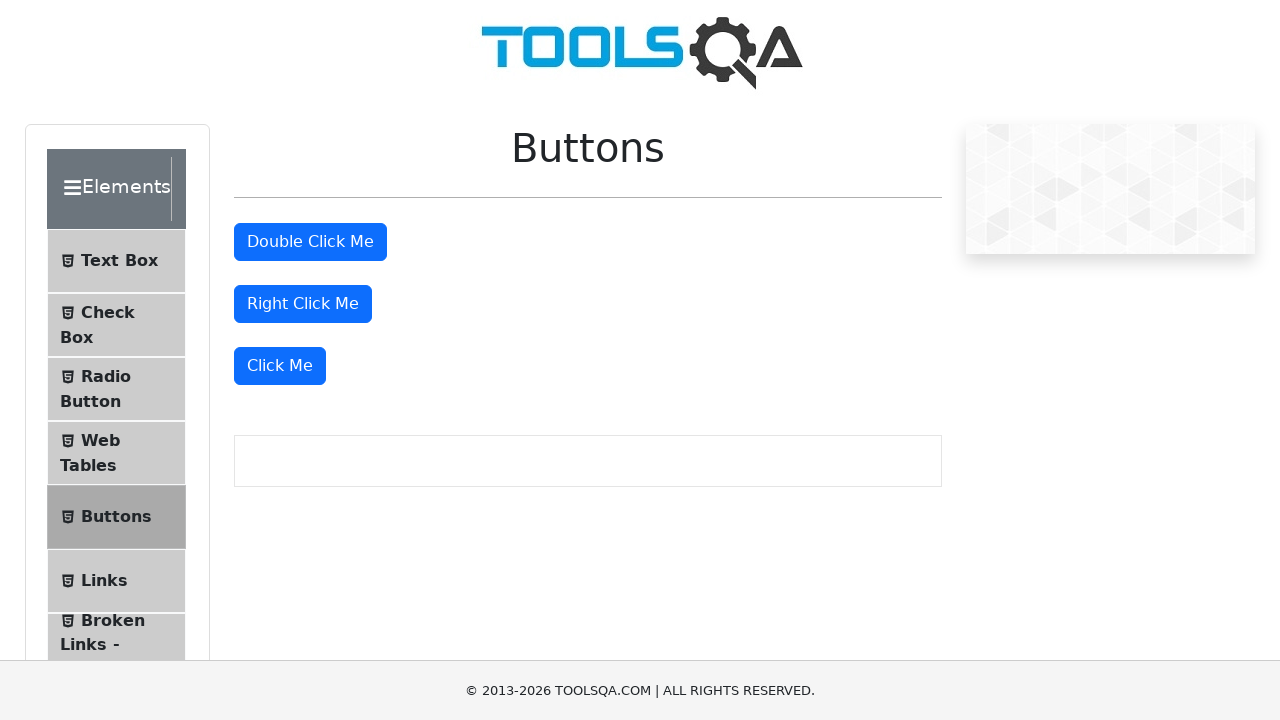

Double-clicked the 'Double Click Me' button at (310, 242) on internal:role=button[name="Double Click Me"i]
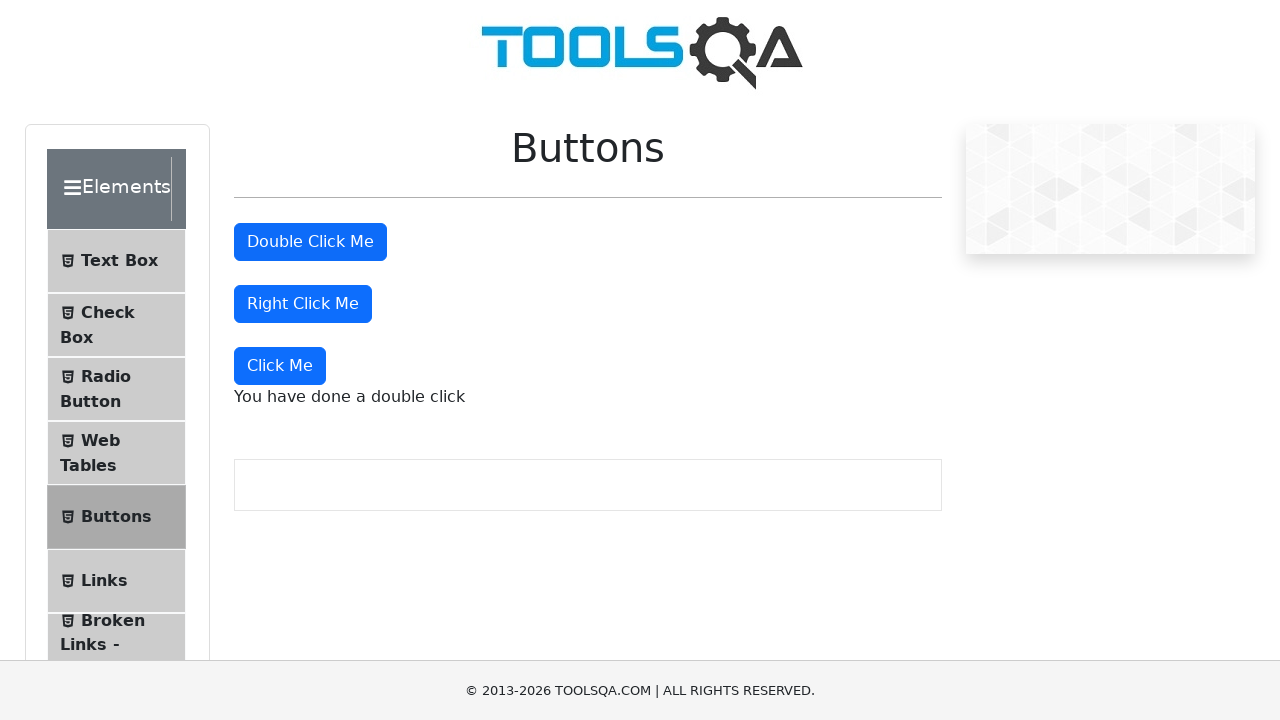

Verified double click success message is displayed
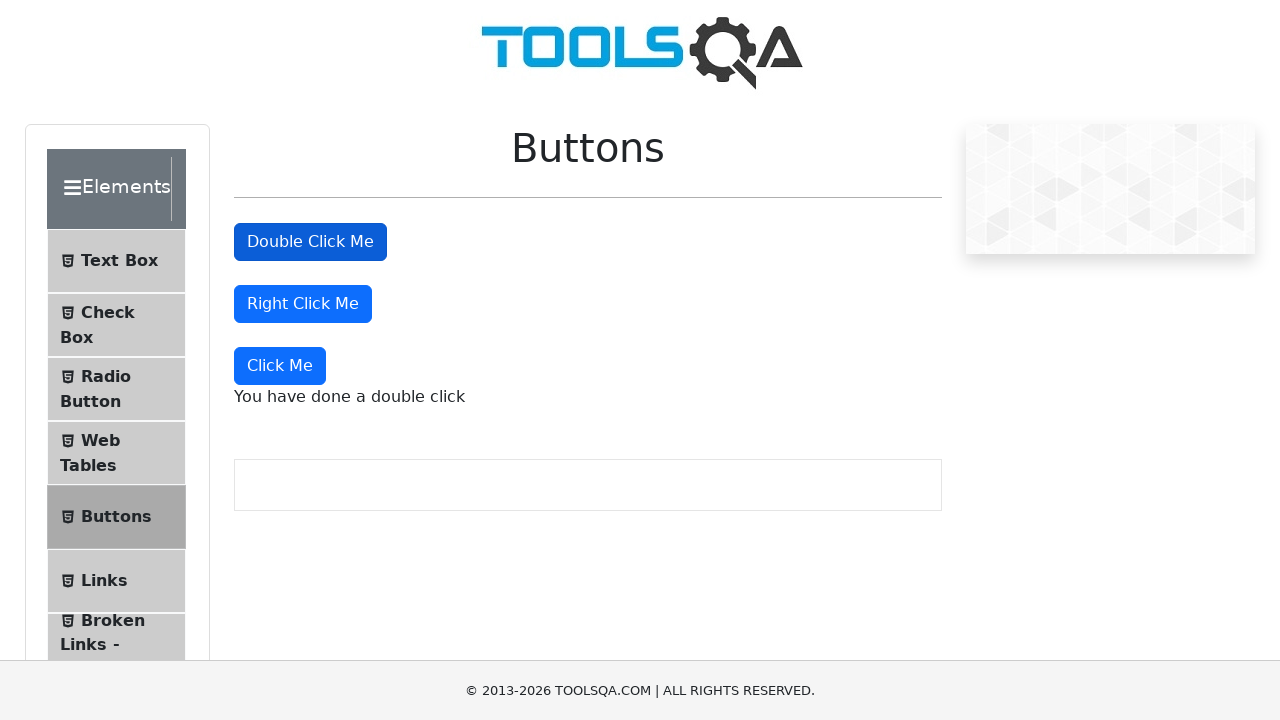

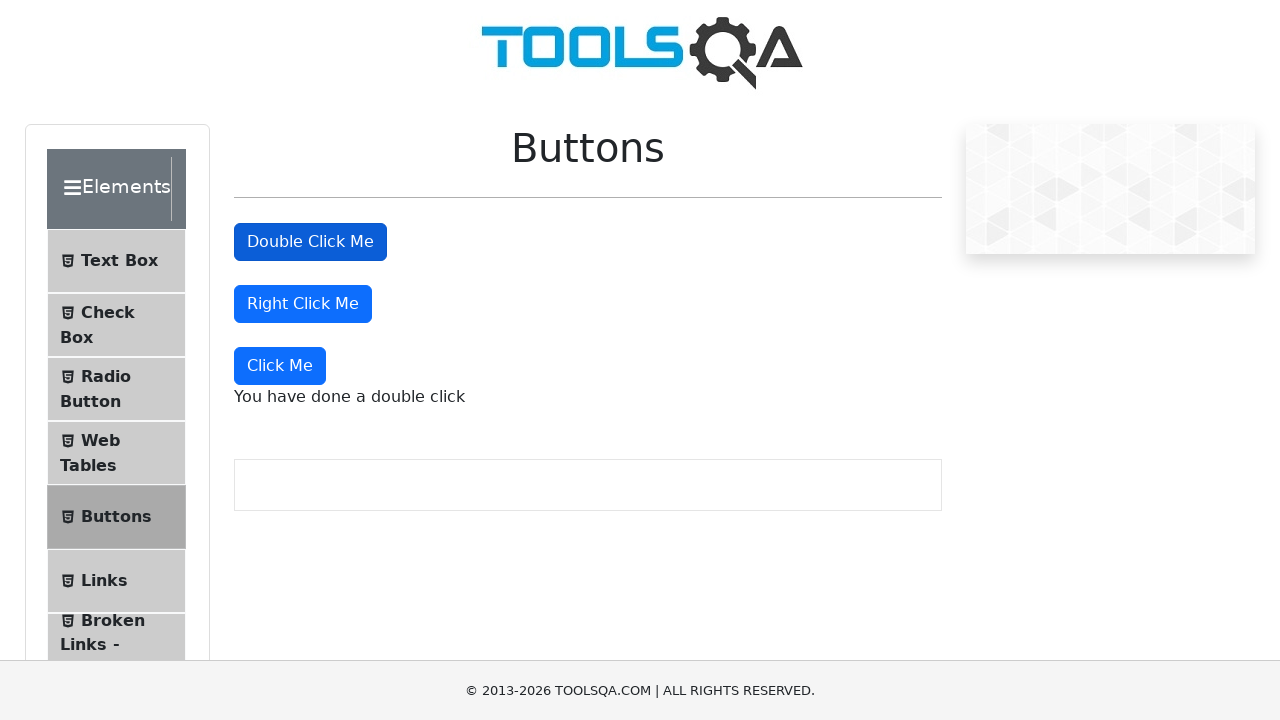